Tests adding a new book by clicking the "Add book" button, filling in title and author fields, saving the book, and verifying it appears in the catalog.

Starting URL: https://tap-ht24-testverktyg.github.io/exam-template/

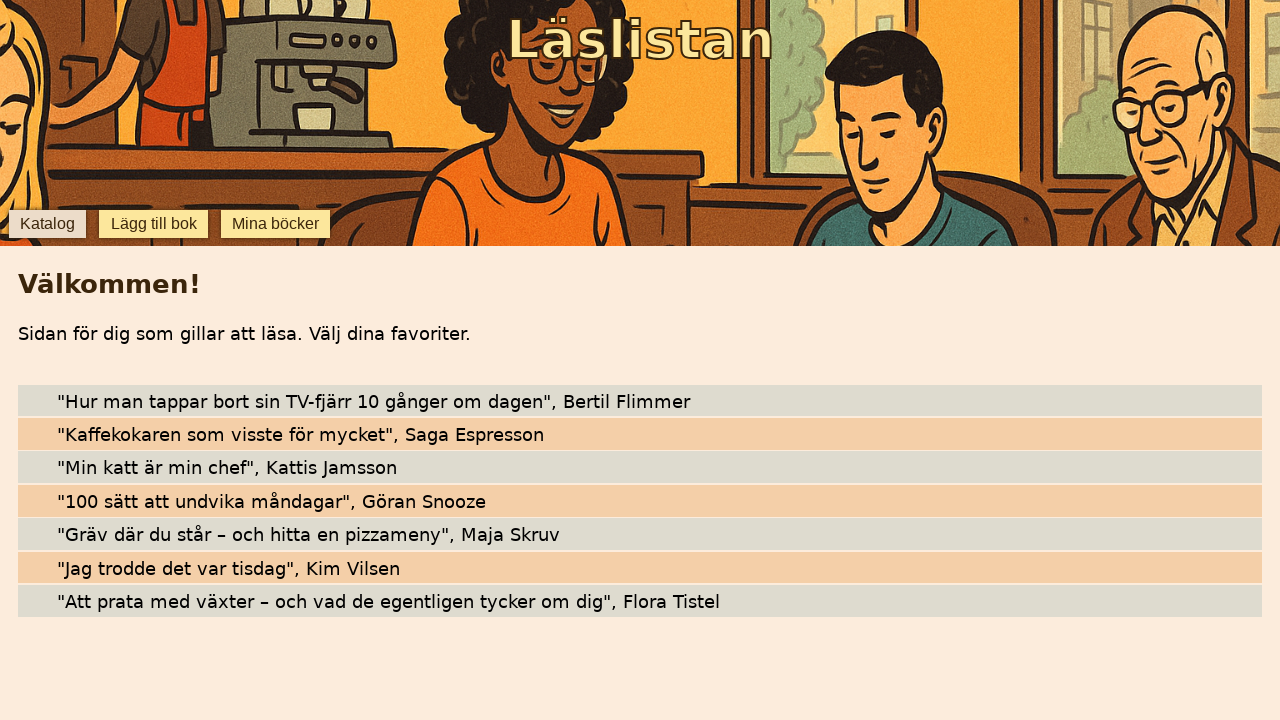

Clicked 'Lägg till bok' (Add book) button at (154, 224) on internal:role=button[name="Lägg till bok"i]
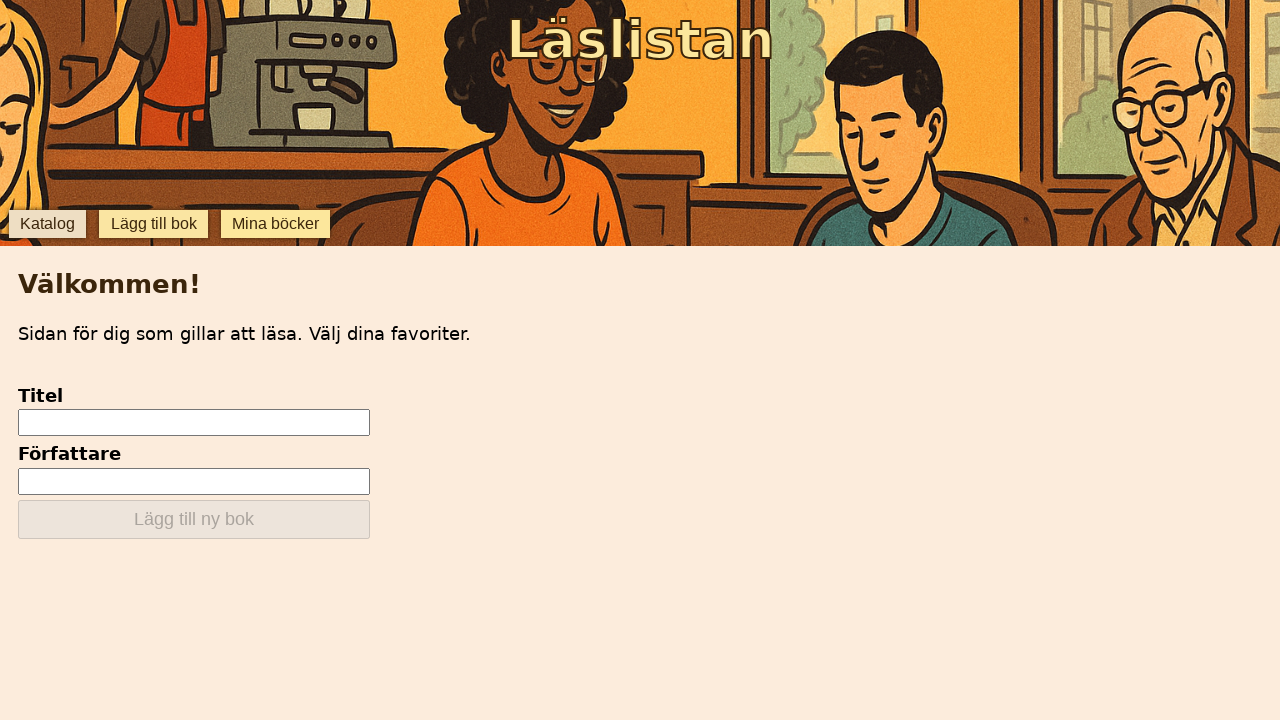

Title input field appeared
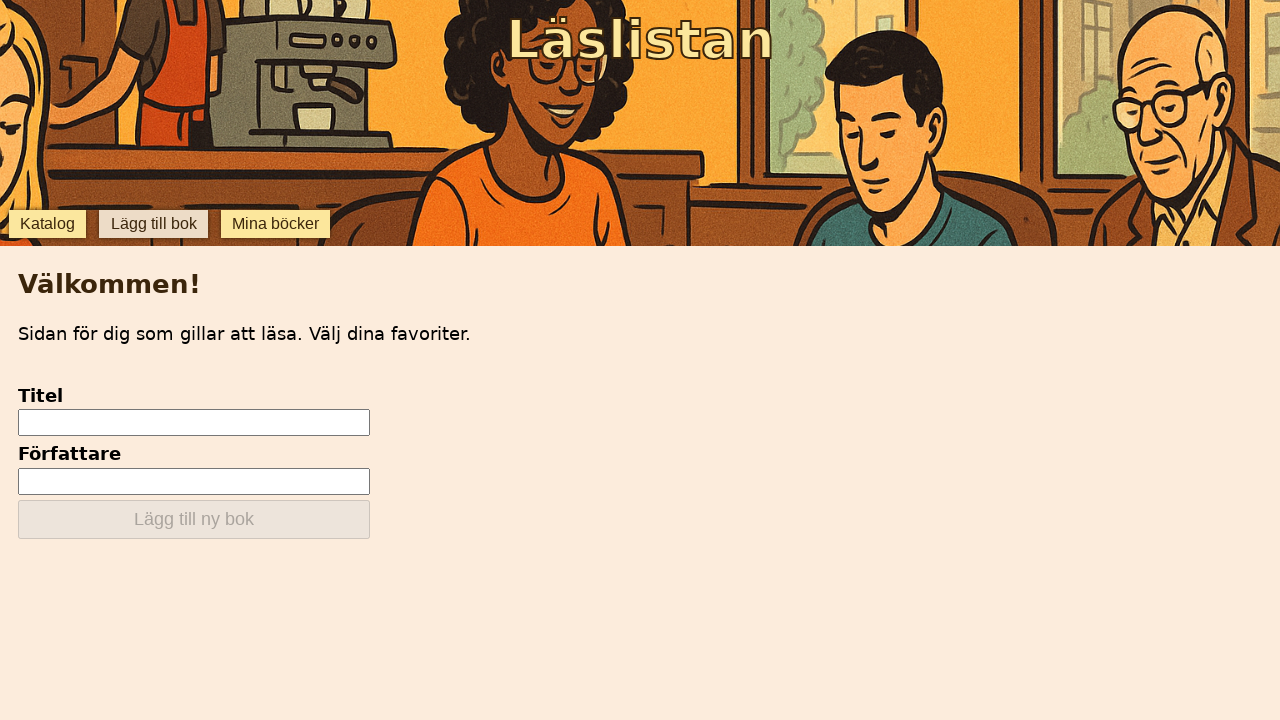

Filled in book title 'Min Testbok' on internal:testid=[data-testid="add-input-title"s]
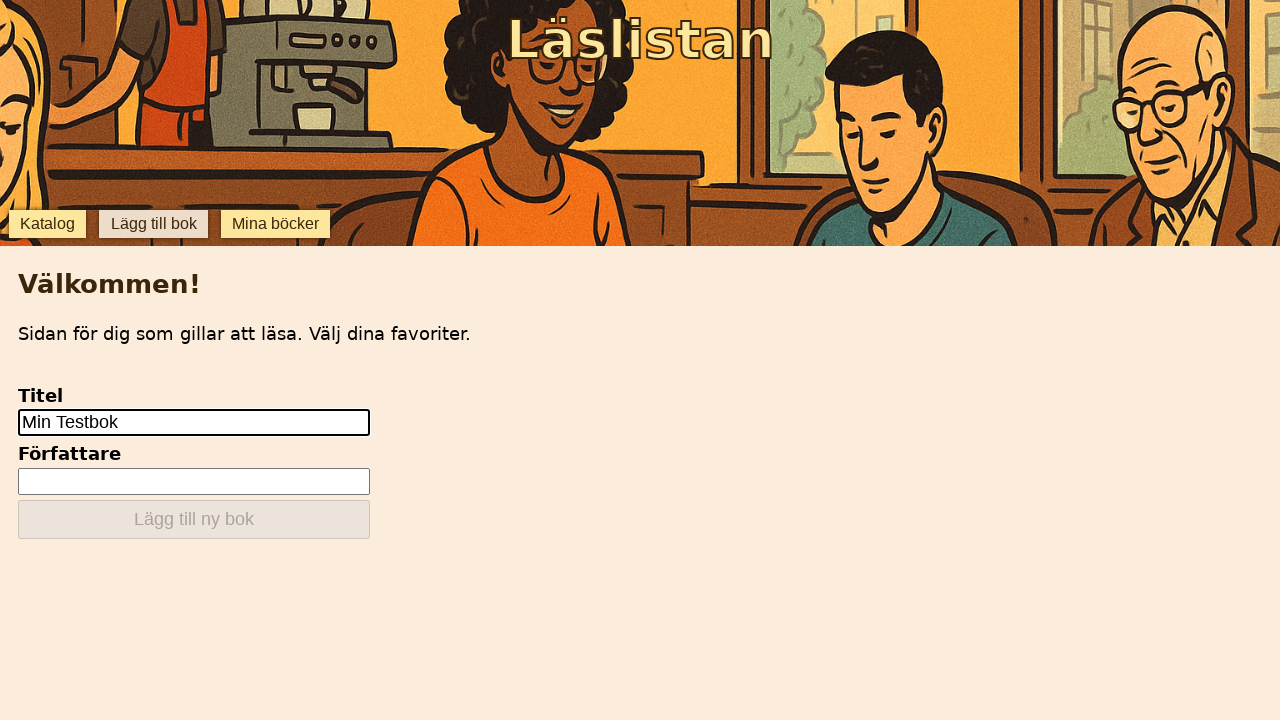

Filled in author name 'Test Författare' on internal:testid=[data-testid="add-input-author"s]
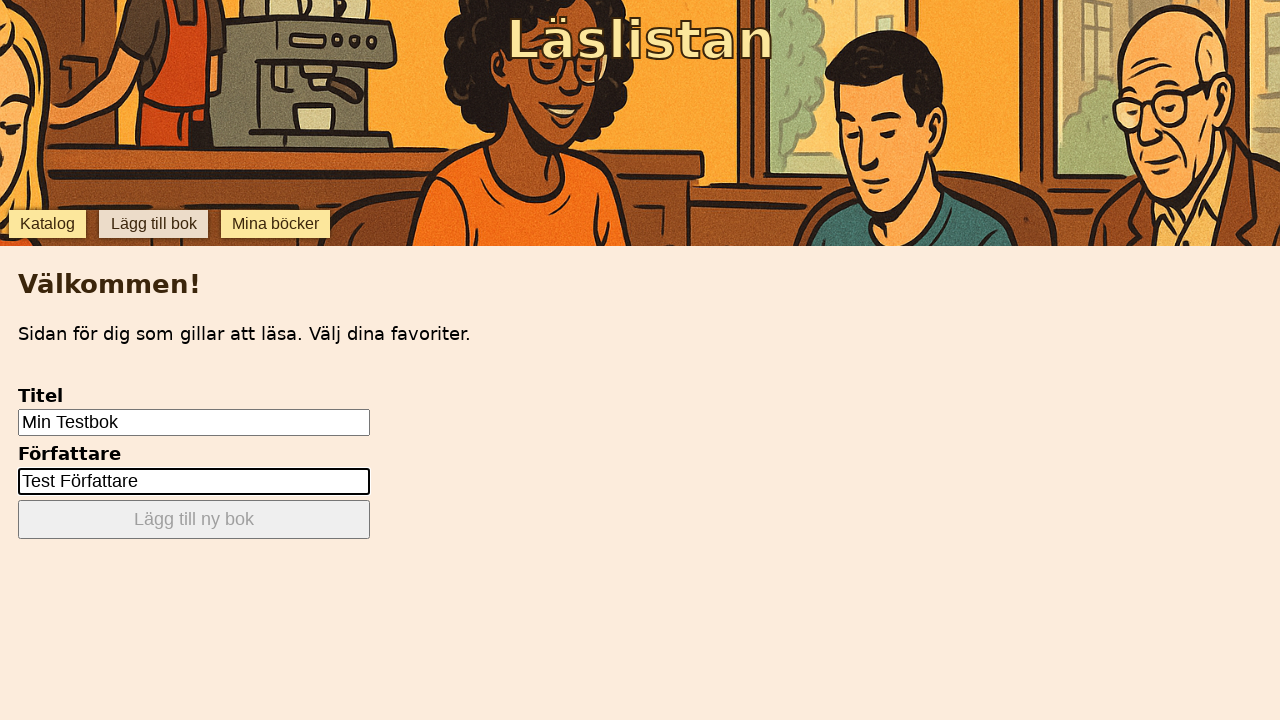

Save button 'Lägg till ny bok' is visible
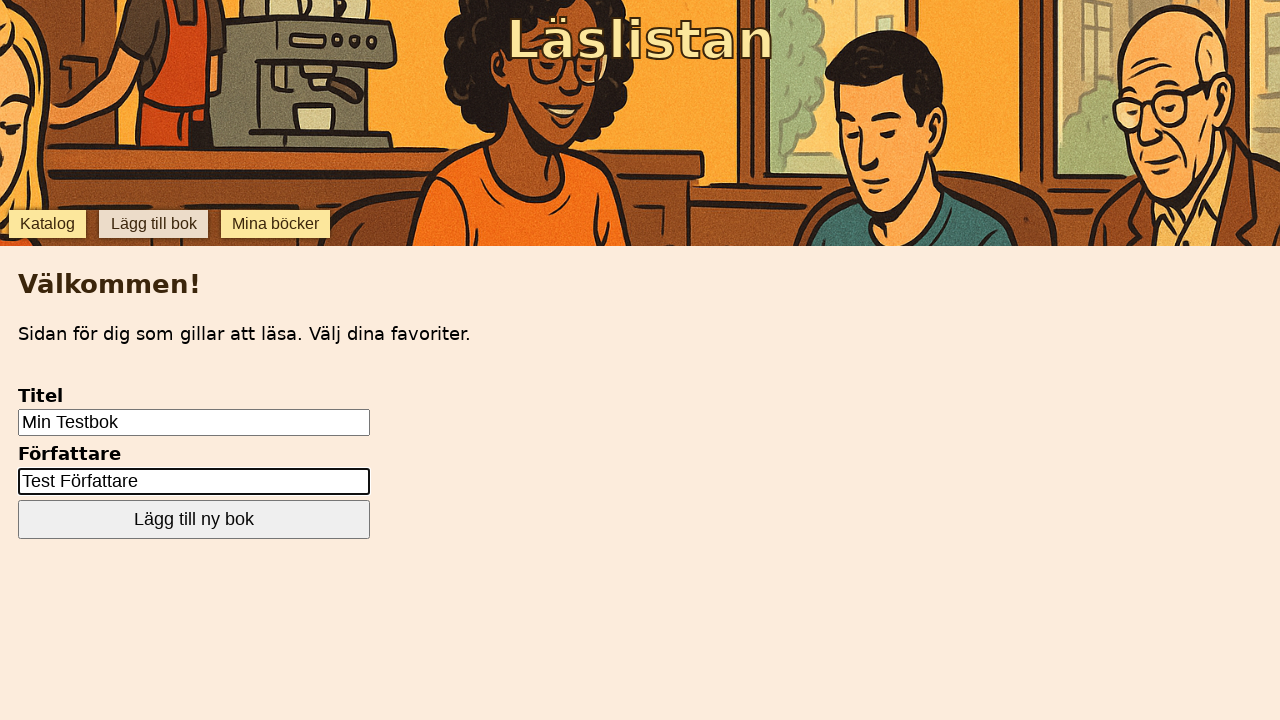

Clicked save button to add new book at (194, 520) on internal:role=button[name="Lägg till ny bok"i]
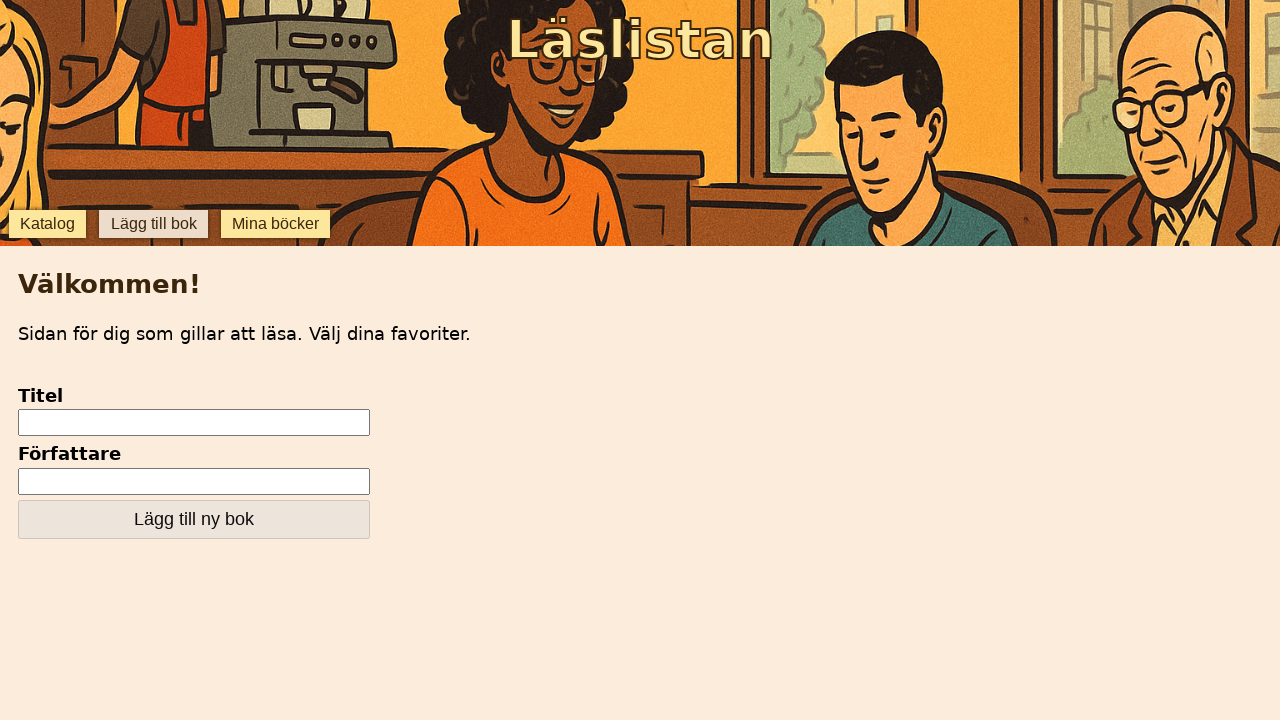

Katalog (Catalog) tab is visible
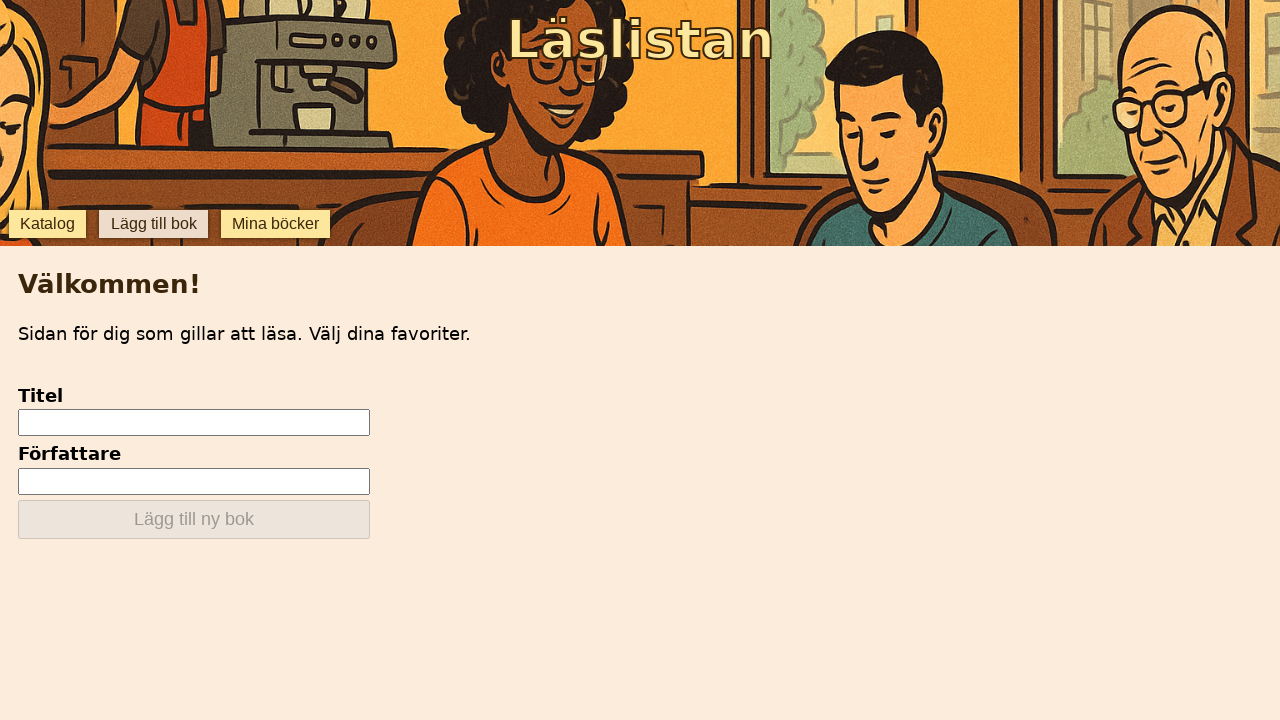

Clicked Katalog (Catalog) tab at (47, 224) on internal:role=button[name="Katalog"i]
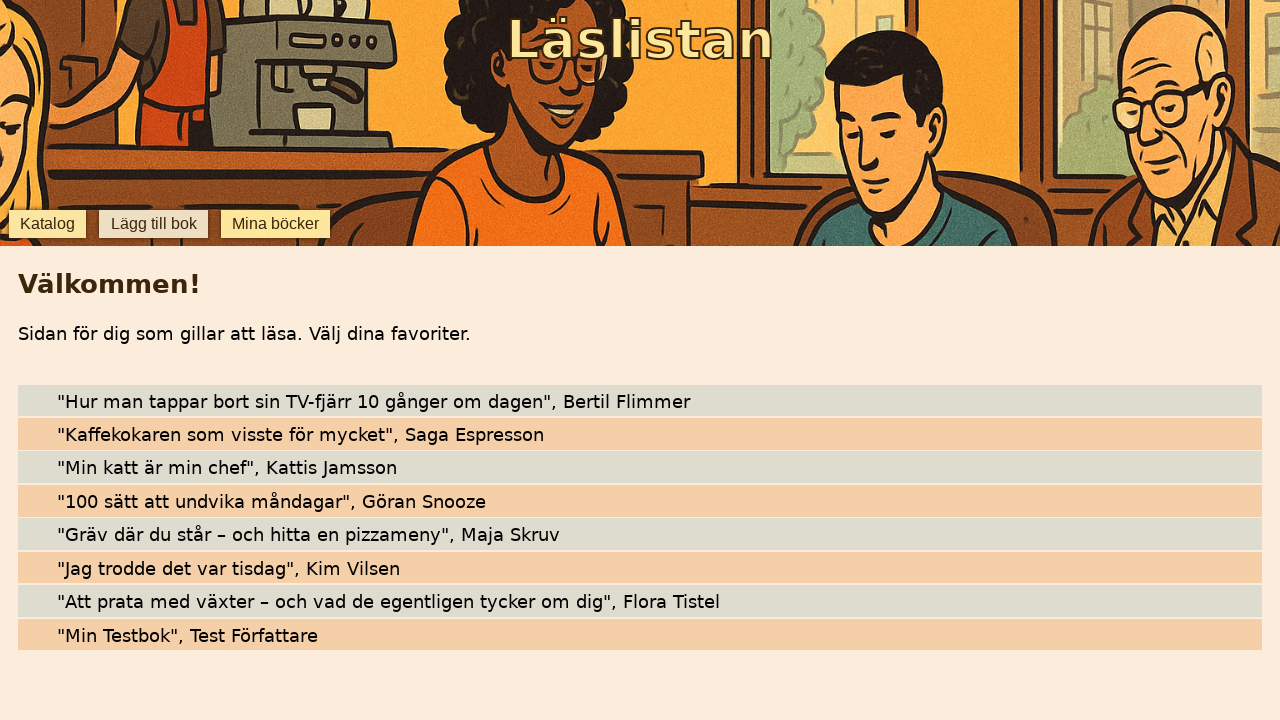

Waited 500ms for catalog to load
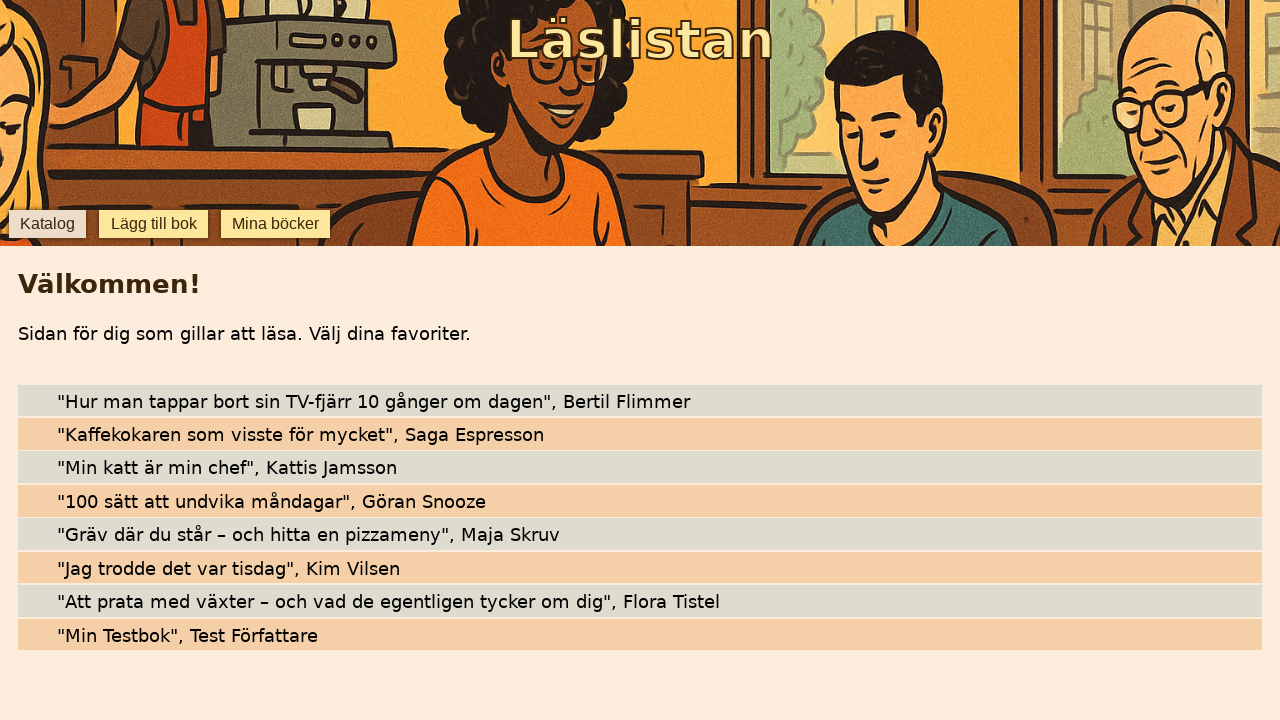

Book 'Min Testbok' is visible in the catalog
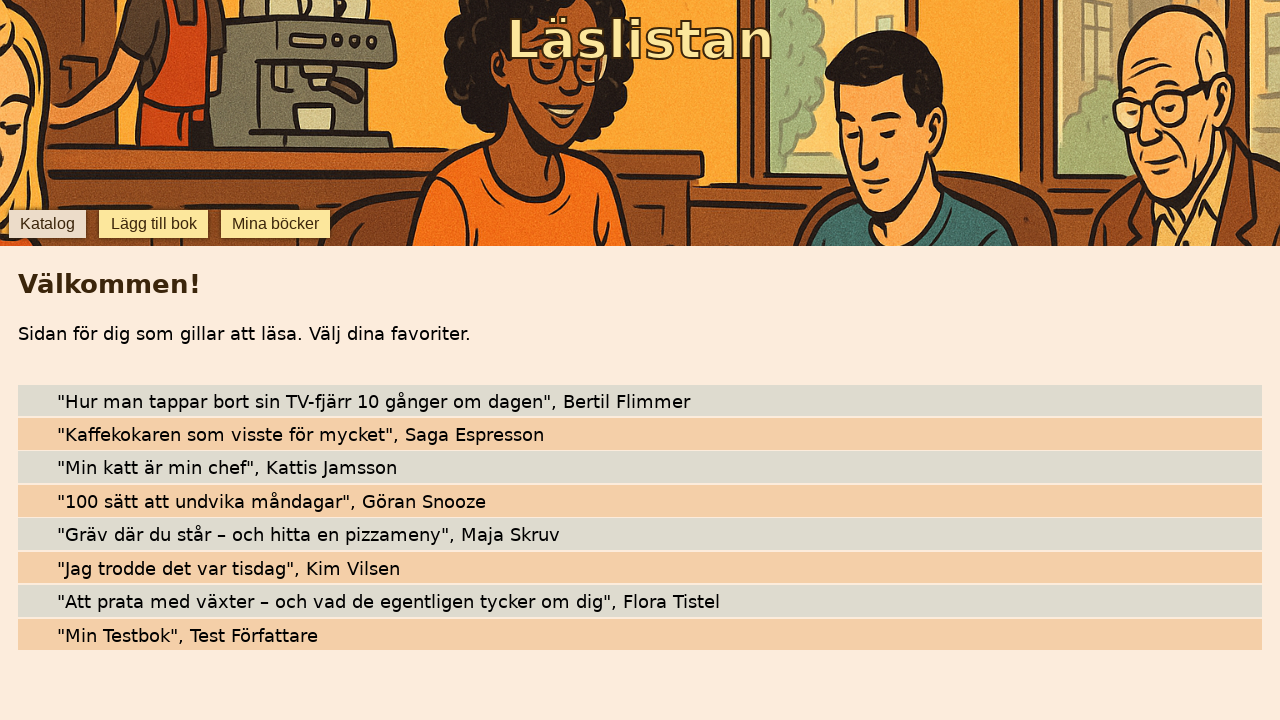

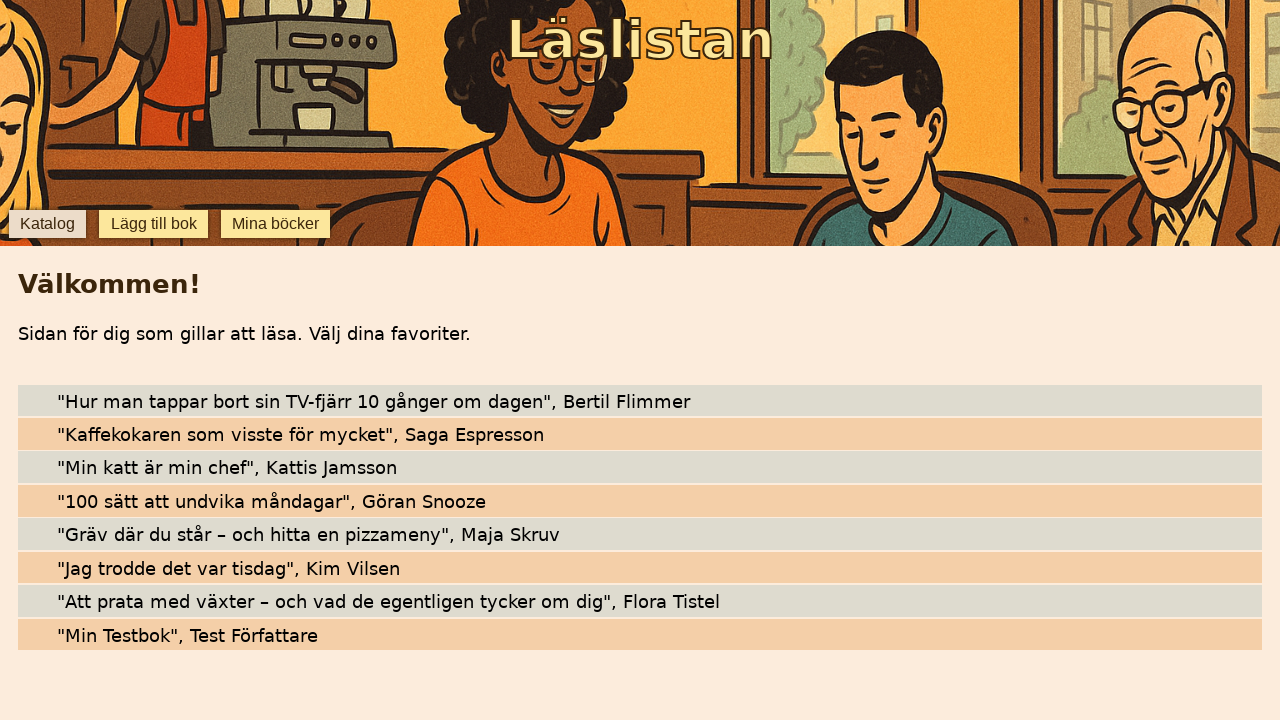